Tests navigation to the login page by hovering over the "My account" dropdown menu and clicking the Login link

Starting URL: https://ecommerce-playground.lambdatest.io/

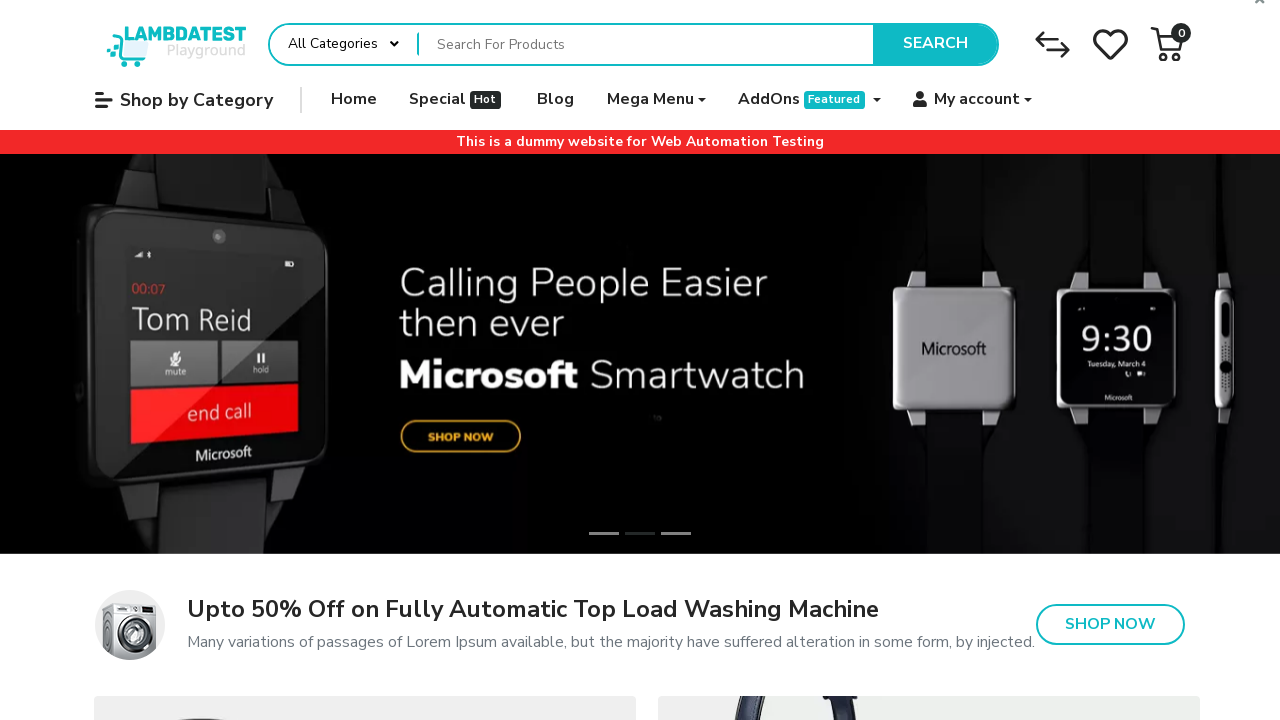

Navigated to ecommerce playground home page
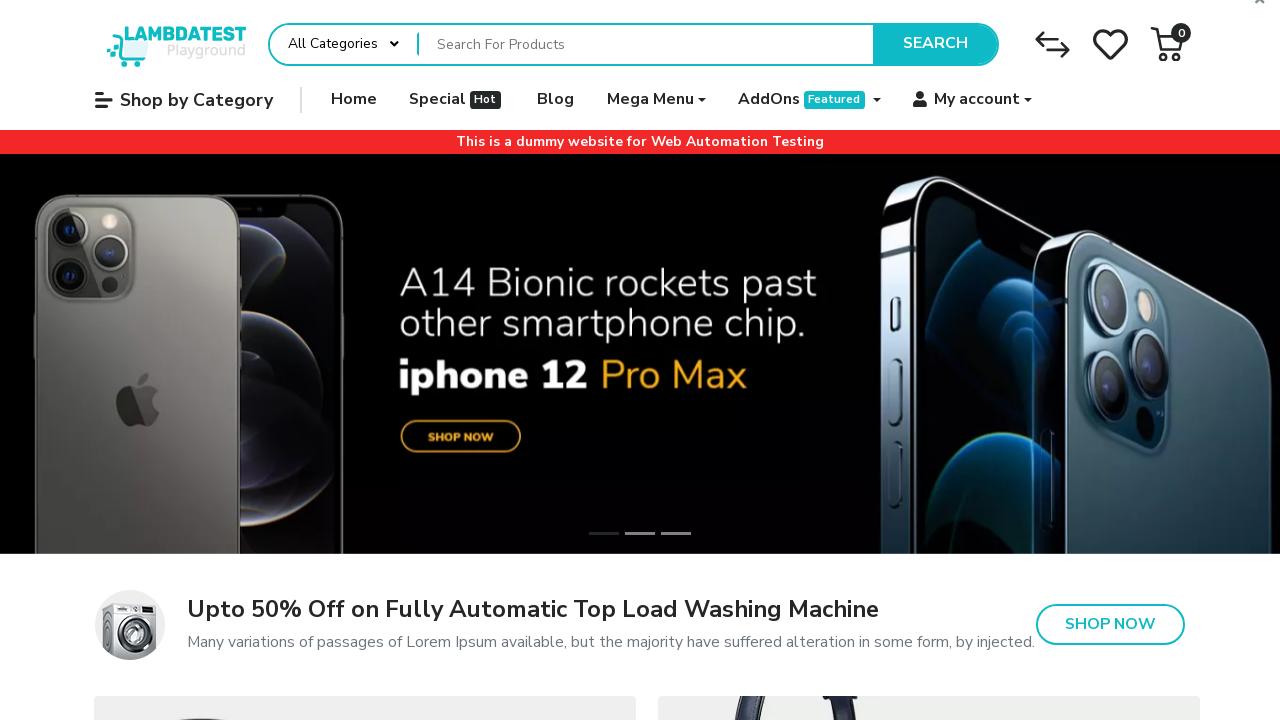

Hovered over 'My account' dropdown menu at (977, 100) on (//a[@data-toggle='dropdown'])//span[contains(.,'My account')]
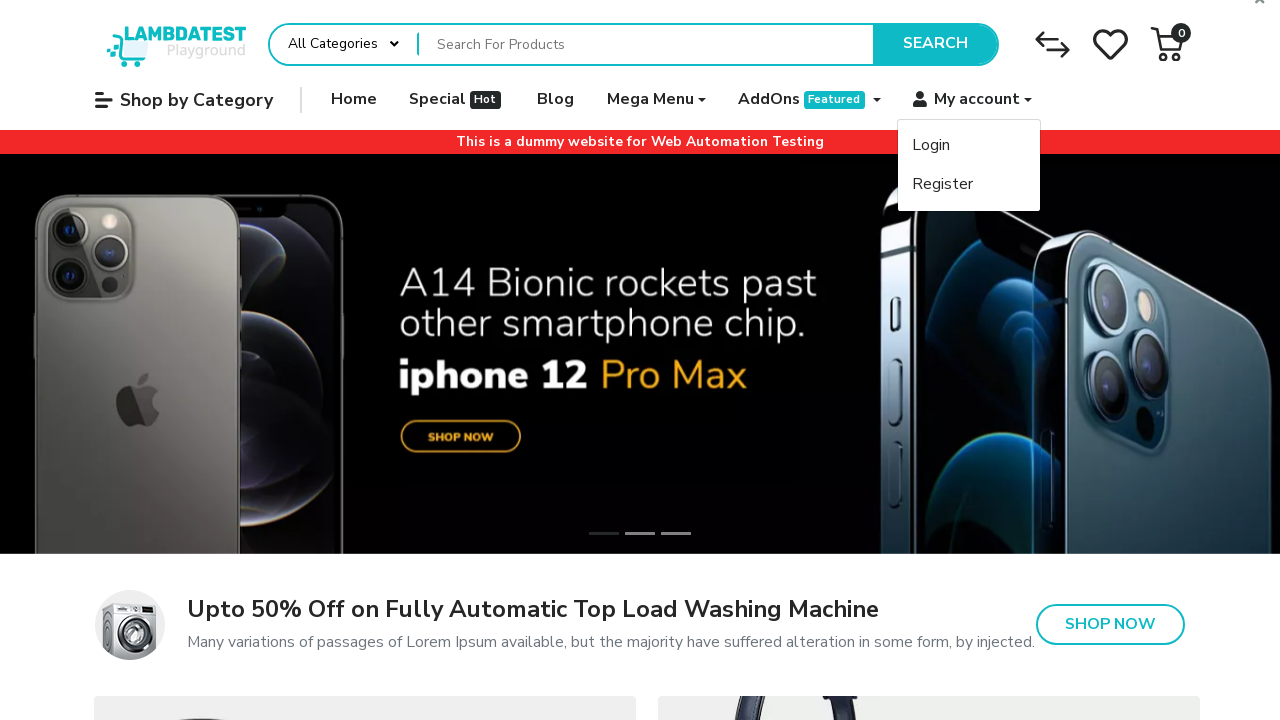

Clicked on Login link from dropdown menu at (931, 146) on text=Login
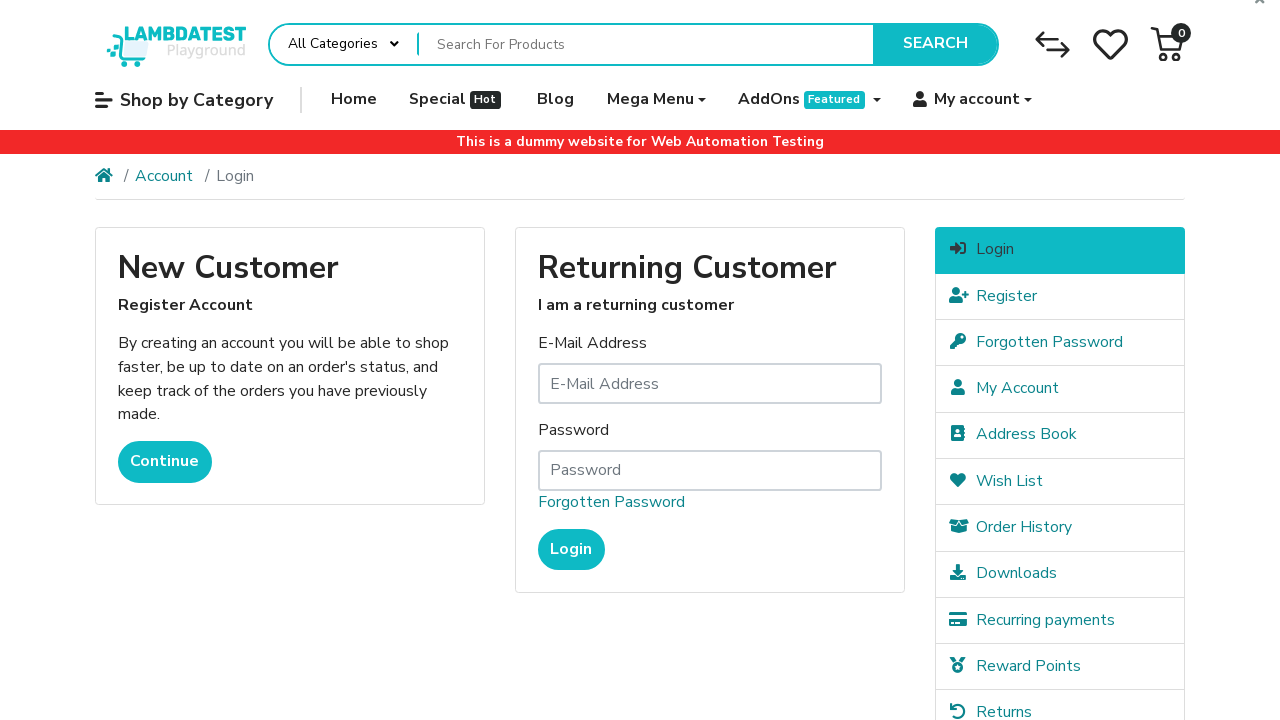

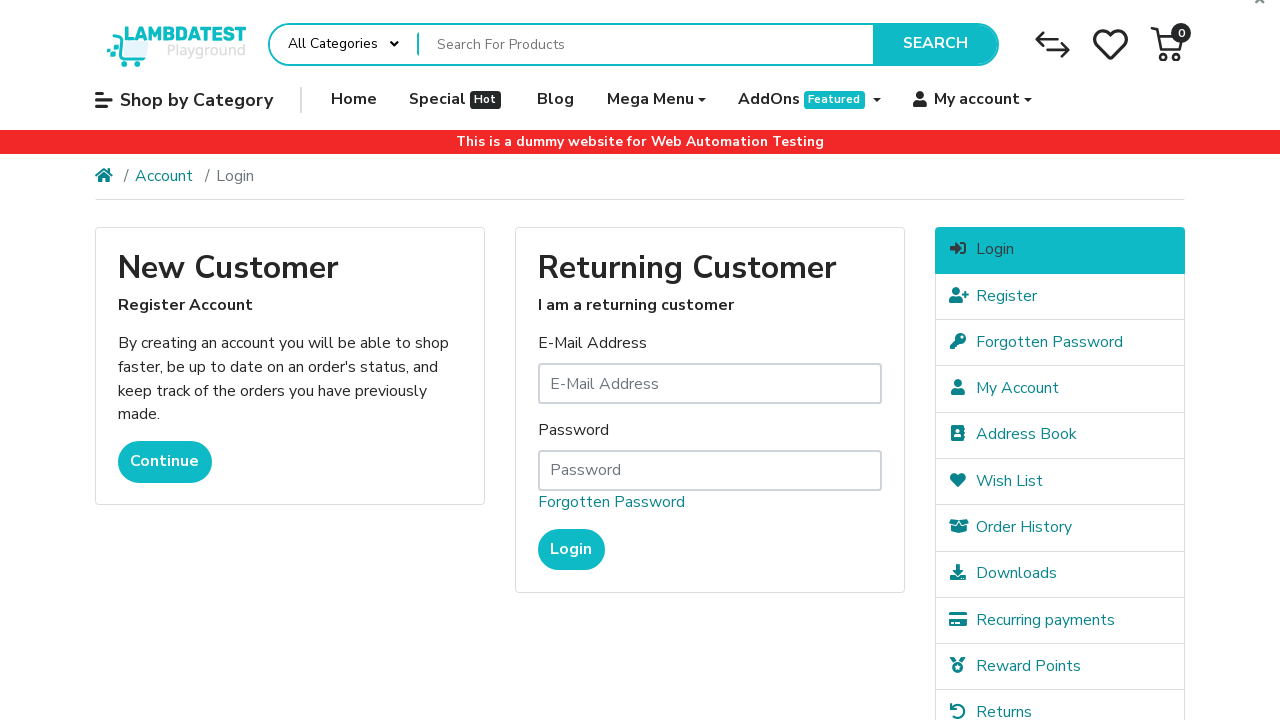